Navigates to a Stepik lesson page, fills in an answer in the textarea field, and clicks the submit button to submit the solution.

Starting URL: https://stepik.org/lesson/25969/step/12

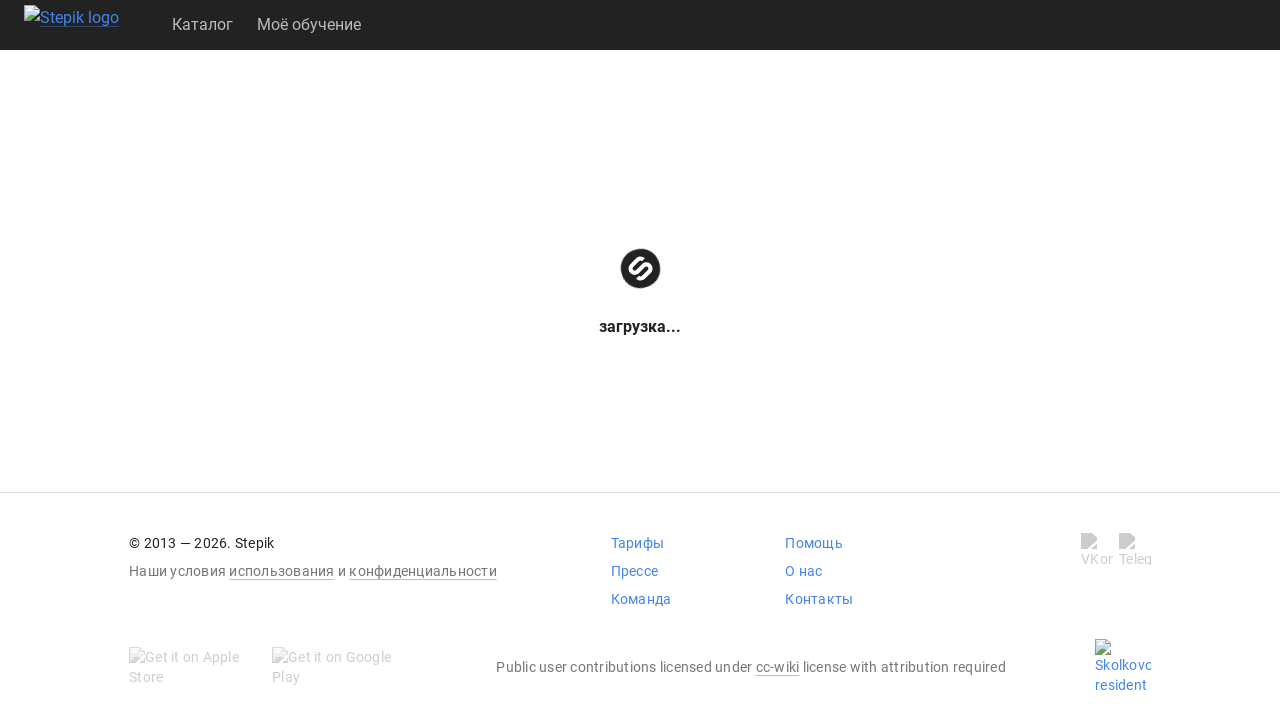

Waited for textarea field to load
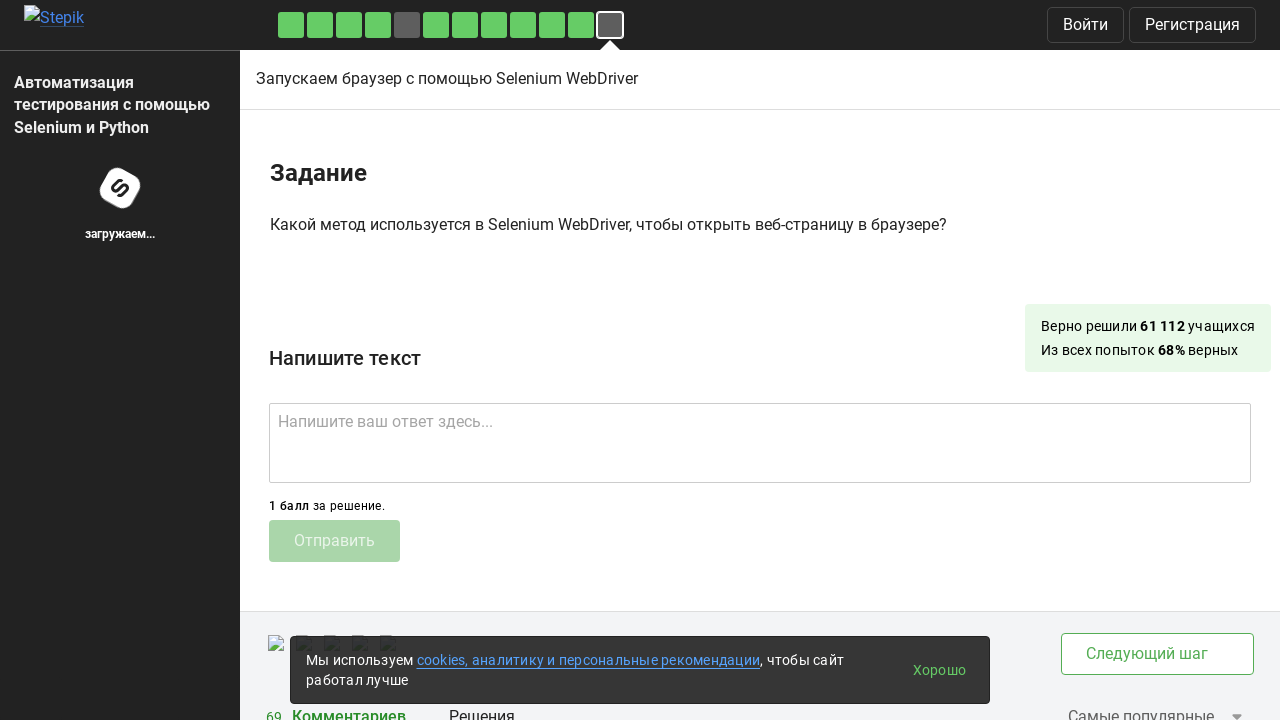

Filled textarea with answer 'get()' on .textarea
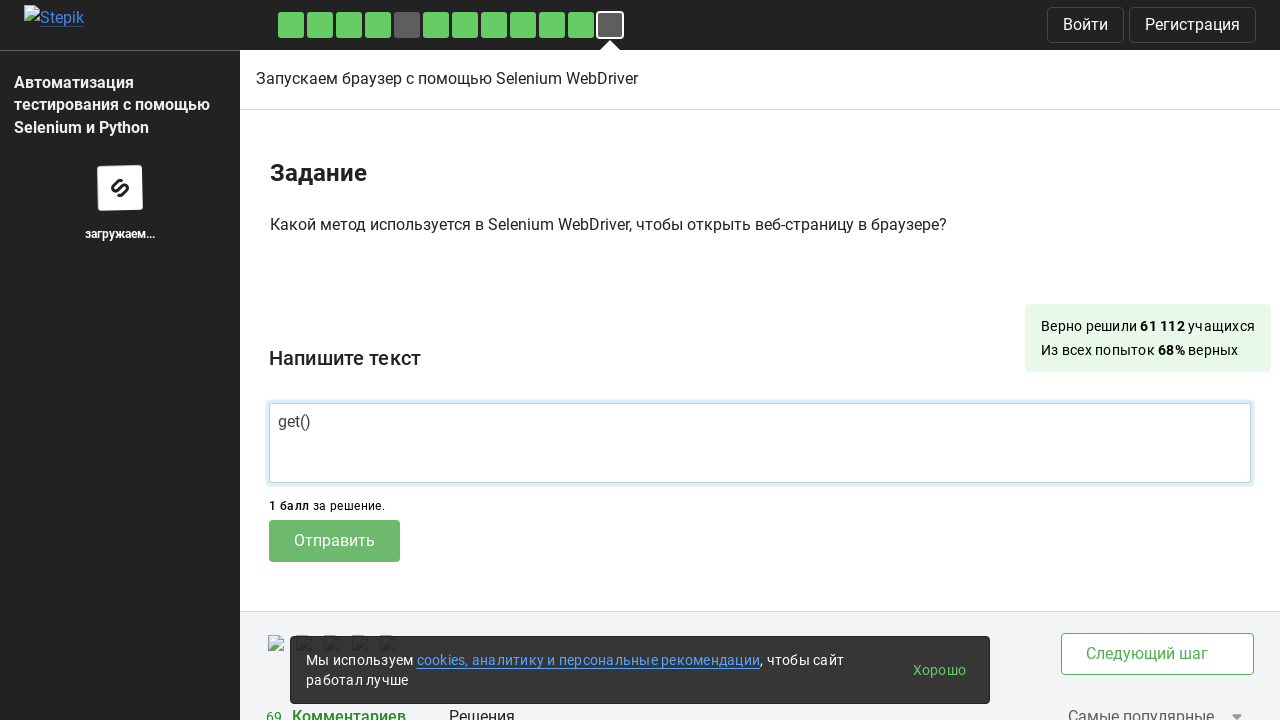

Clicked submit button to submit the solution at (334, 541) on .submit-submission
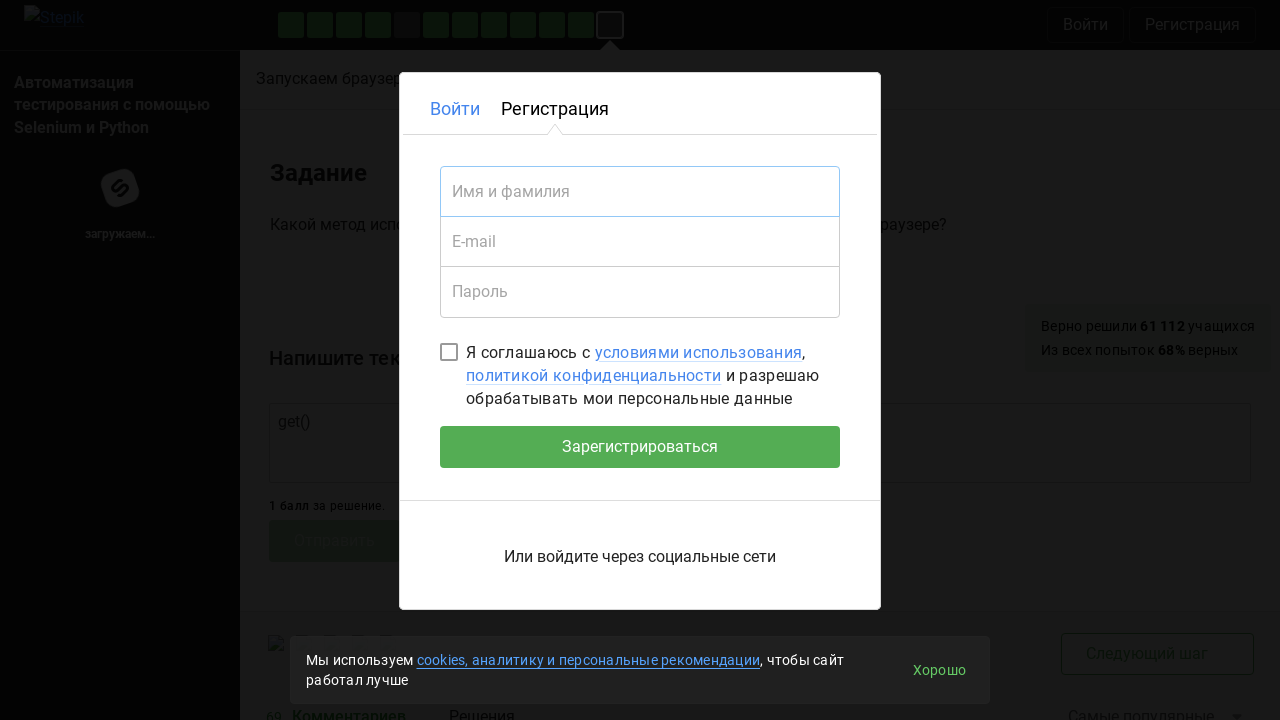

Waited 2 seconds for response/feedback from server
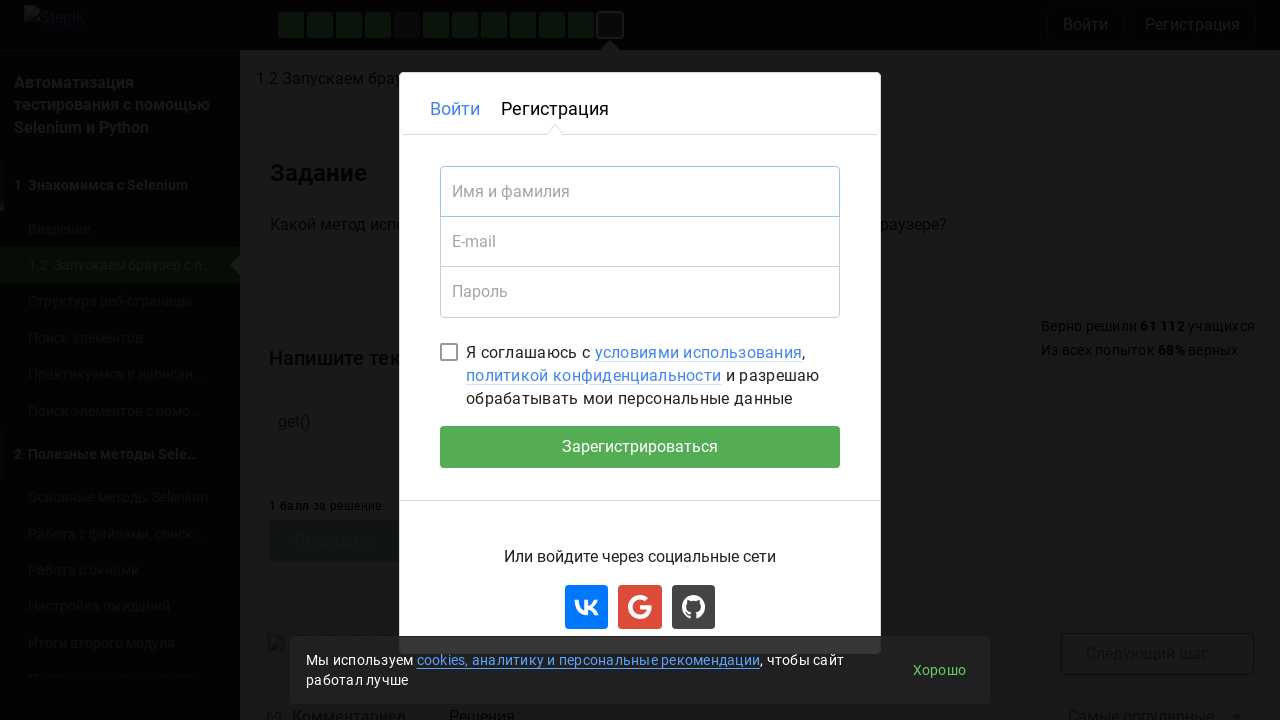

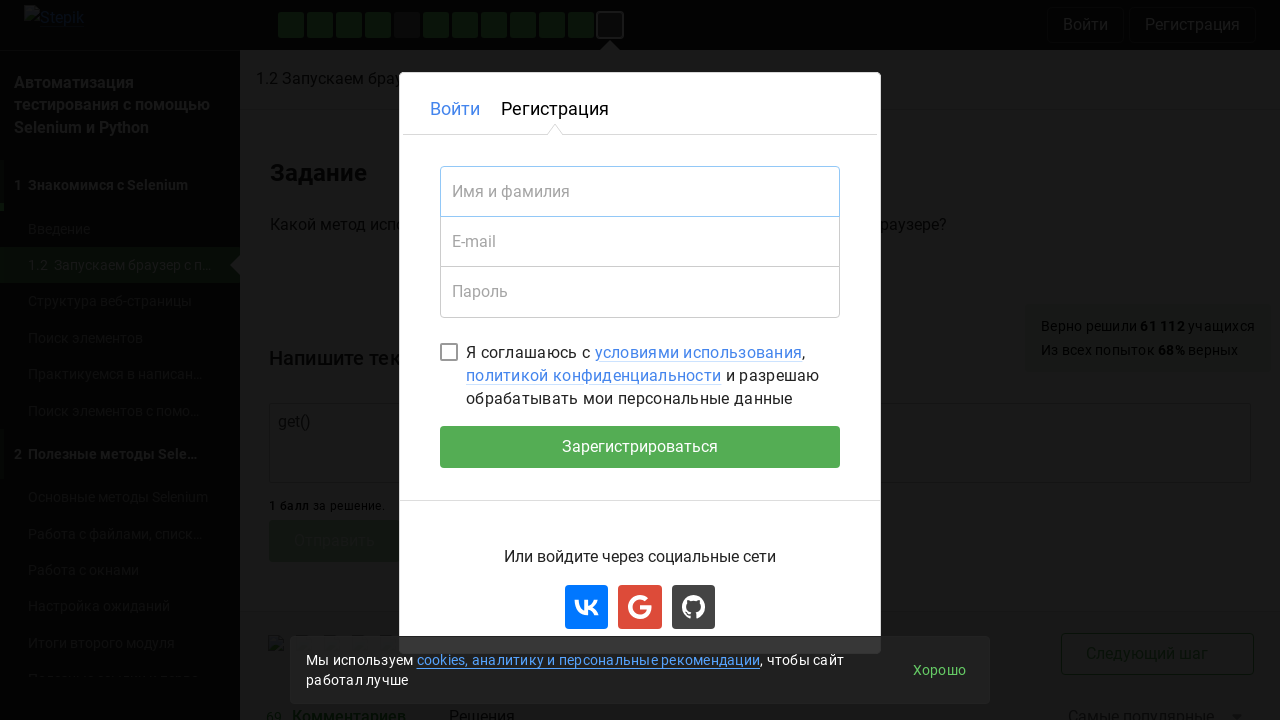